Tests the bank manager's open account functionality by selecting a customer and attempting to proceed without selecting a currency, verifying the validation message appears

Starting URL: https://www.globalsqa.com/angularJs-protractor/BankingProject/#/login

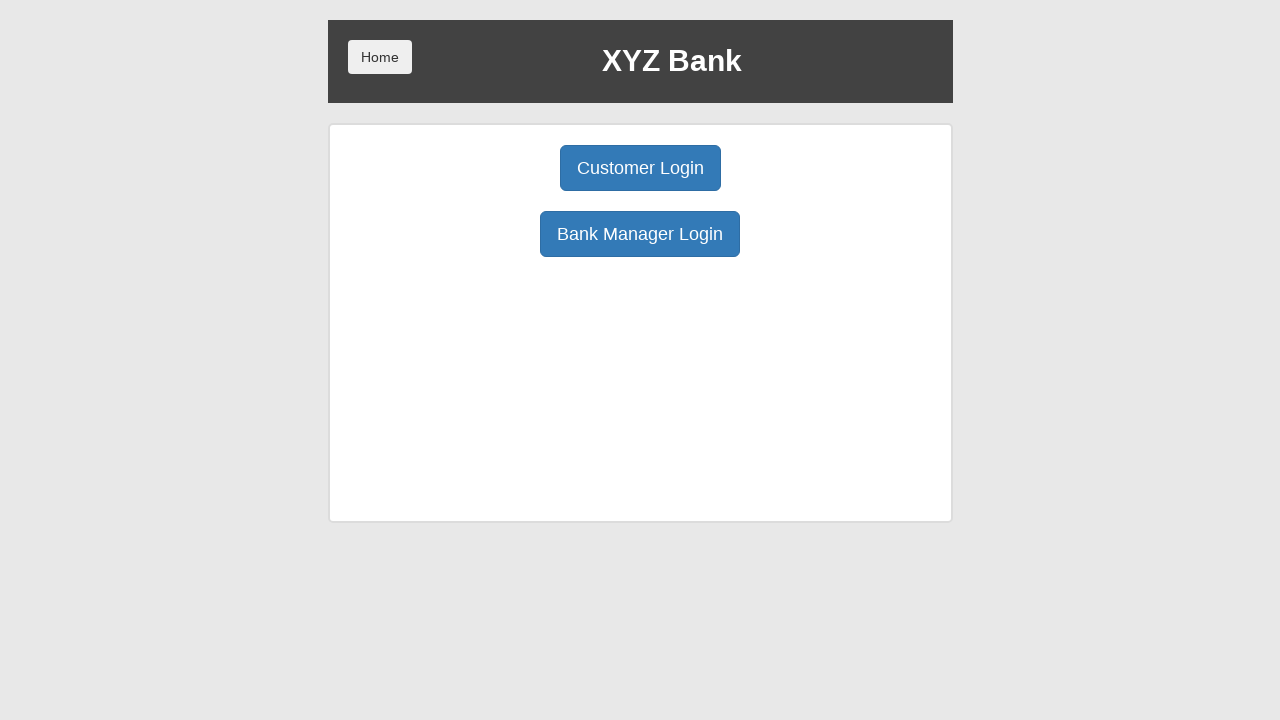

Clicked Bank Manager Login button at (640, 234) on xpath=/html/body/div/div/div[2]/div/div[1]/div[2]/button
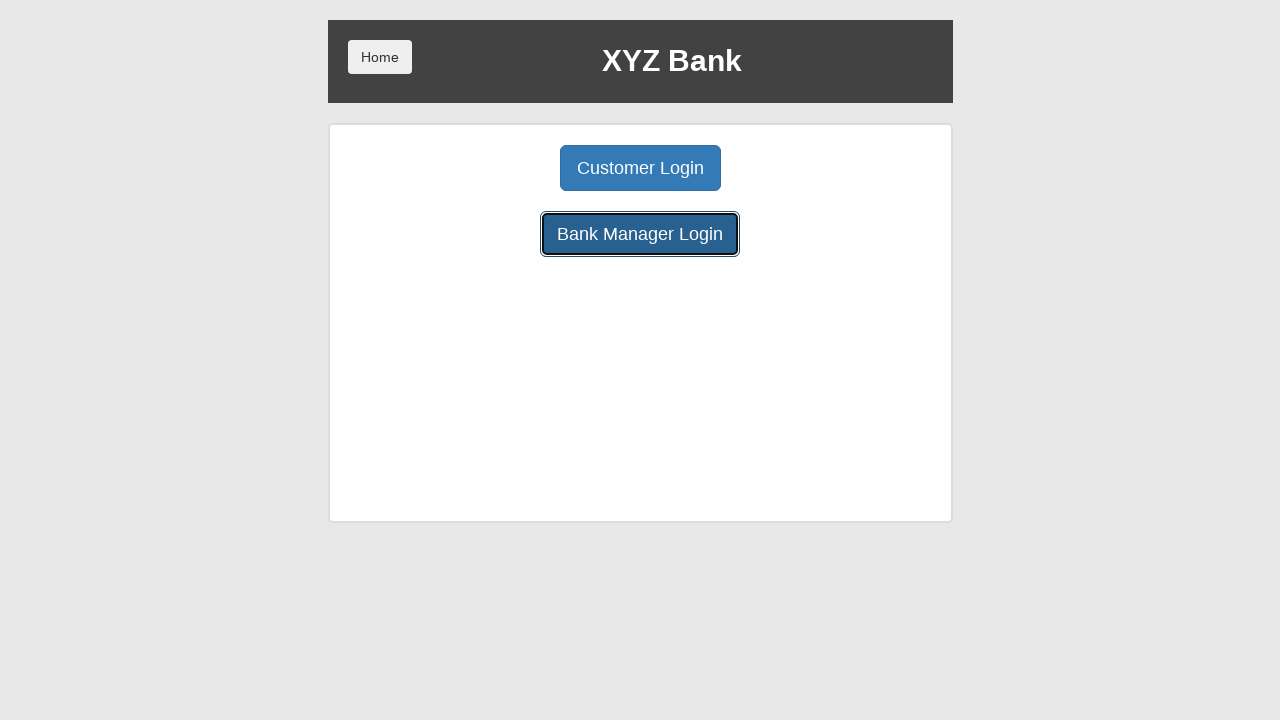

Open Account button is visible and ready
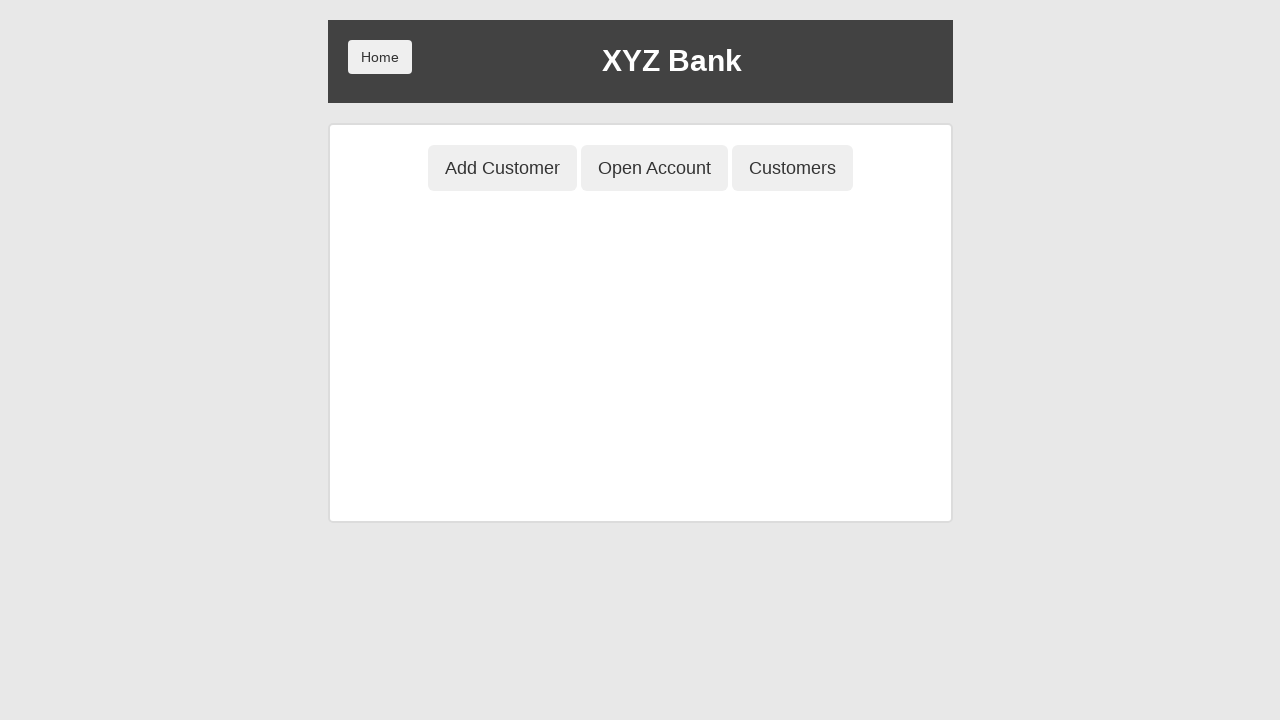

Clicked Open Account button at (654, 168) on xpath=/html/body/div/div/div[2]/div/div[1]/button[2]
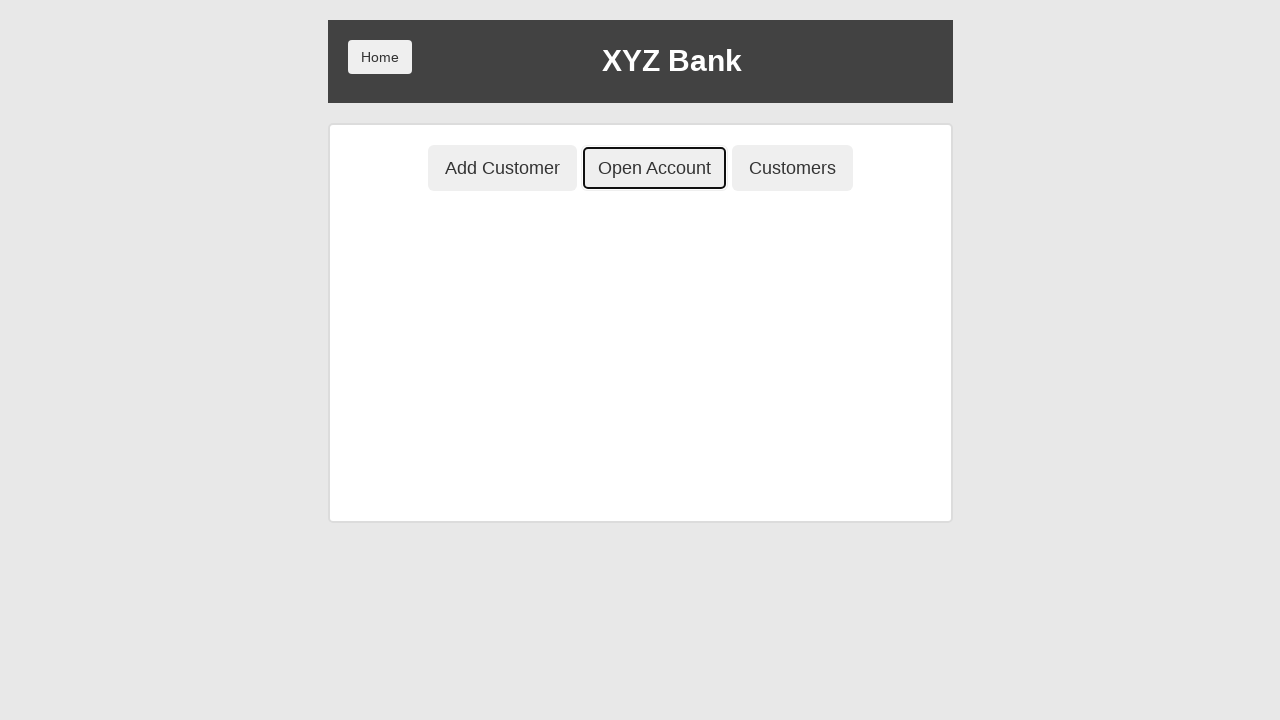

Customer dropdown is visible and ready
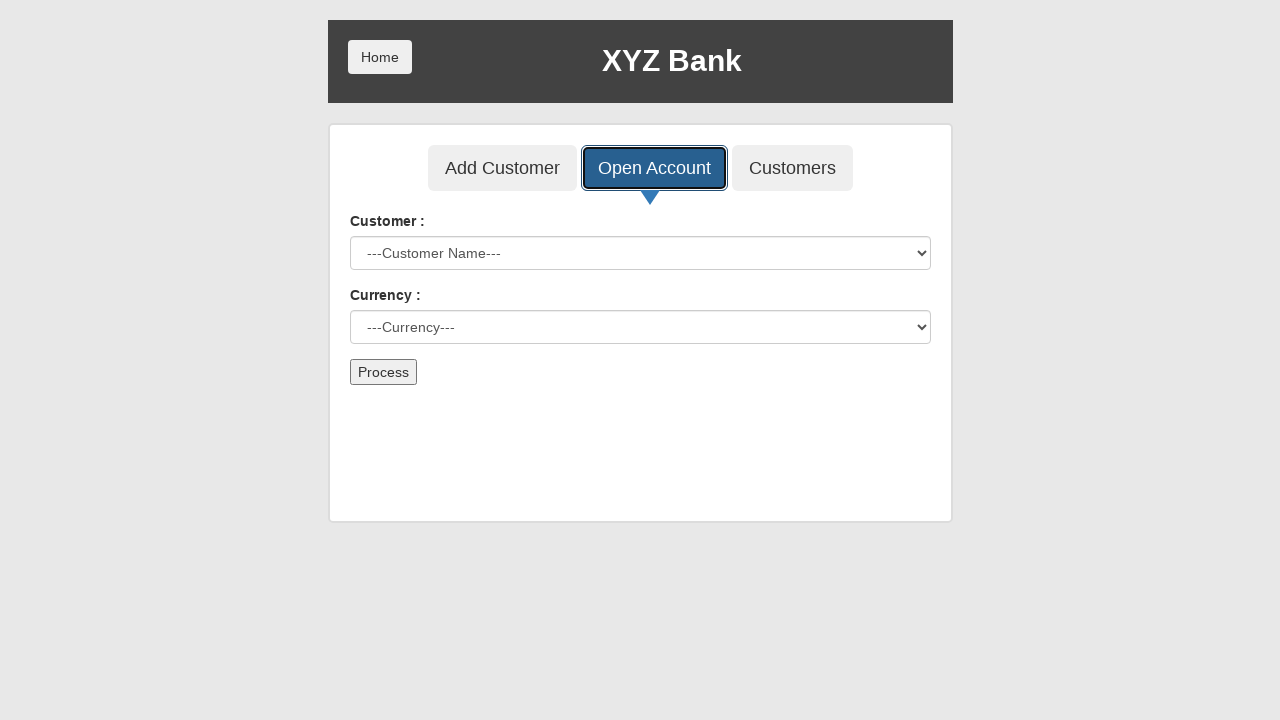

Selected 'Harry Potter' from customer dropdown on #userSelect
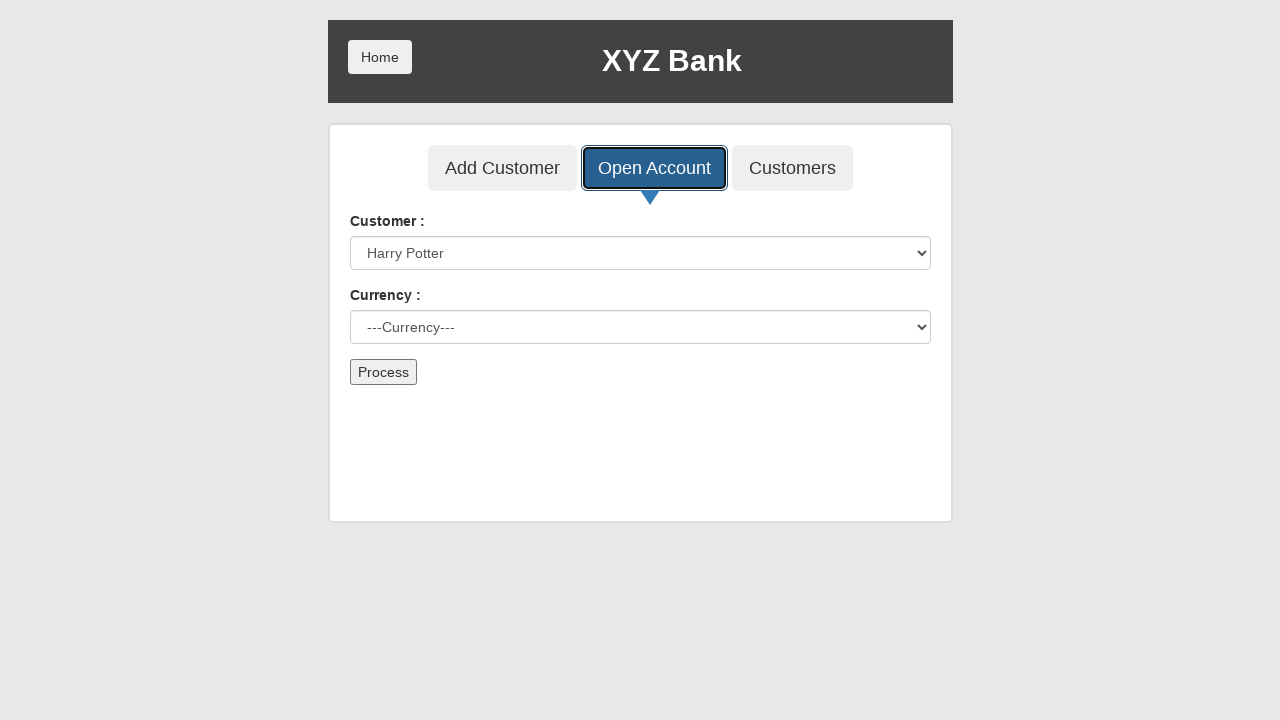

Clicked currency dropdown without selecting a currency at (640, 327) on #currency
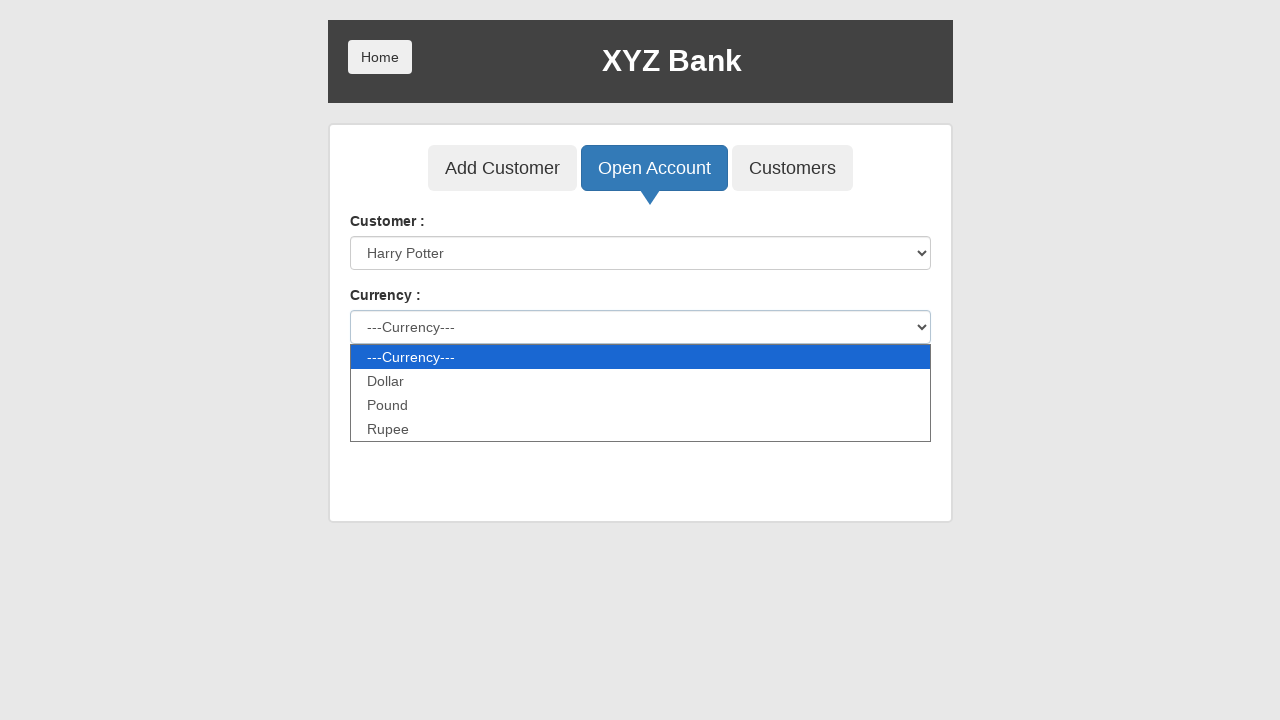

Clicked Proceed button without selecting currency at (383, 372) on xpath=/html/body/div/div/div[2]/div/div[2]/div/div/form/button
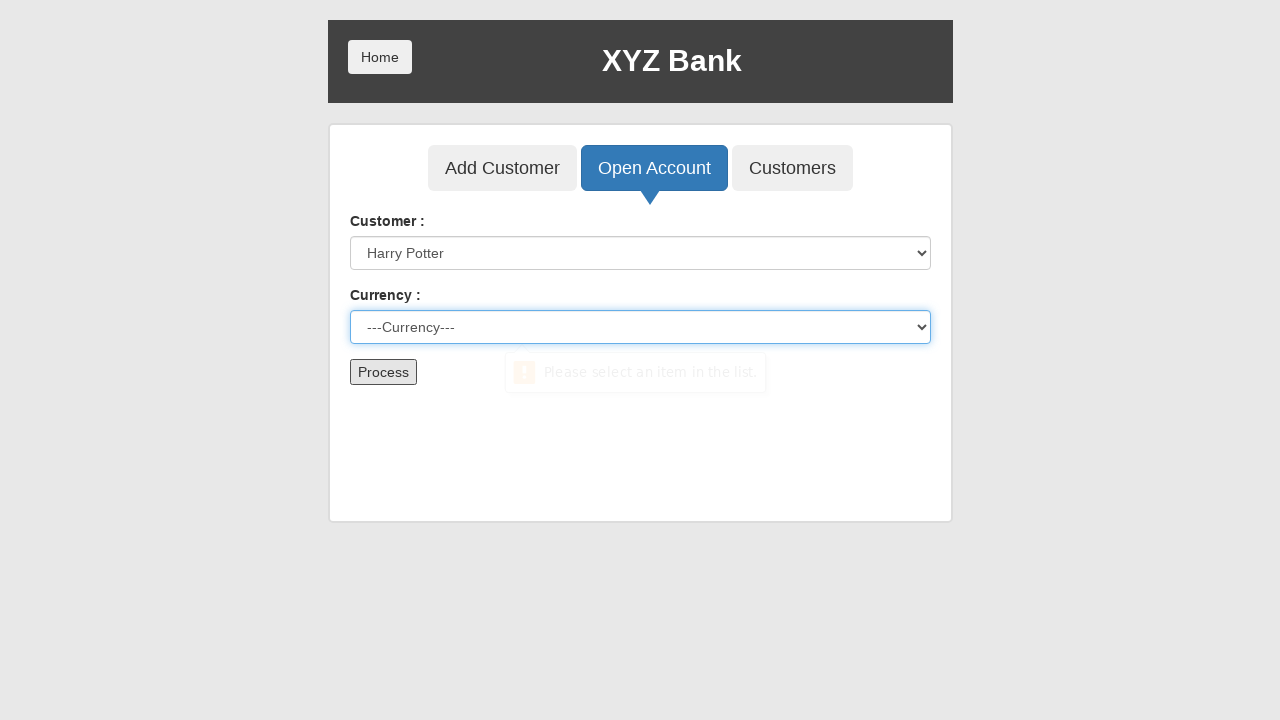

Waited for validation message to appear
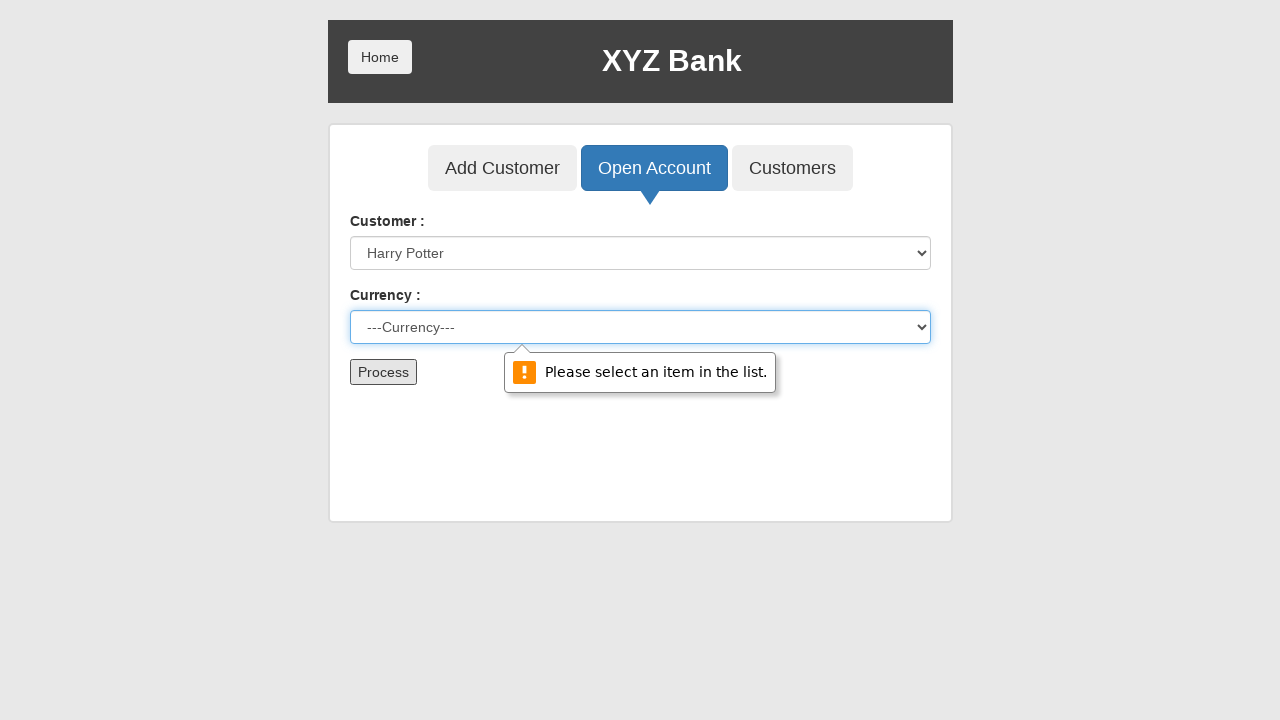

Retrieved validation message: 'Please select an item in the list.'
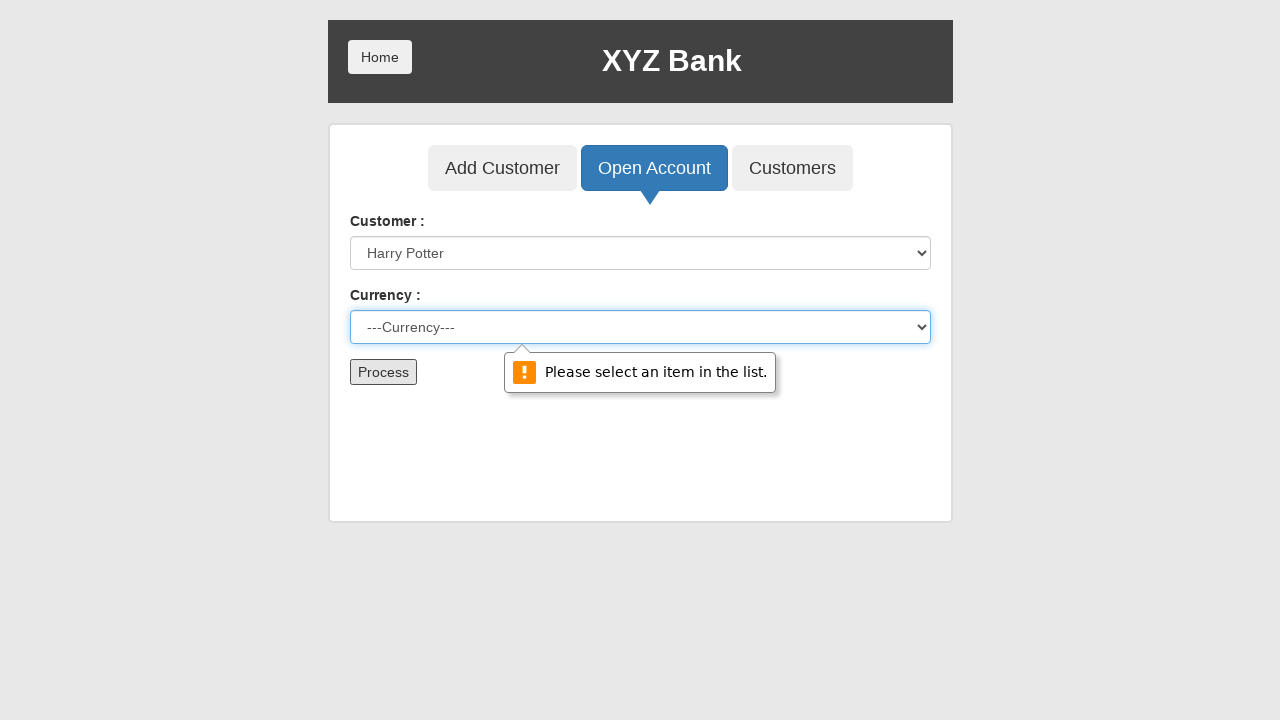

Validation message assertion passed - correct error message displayed
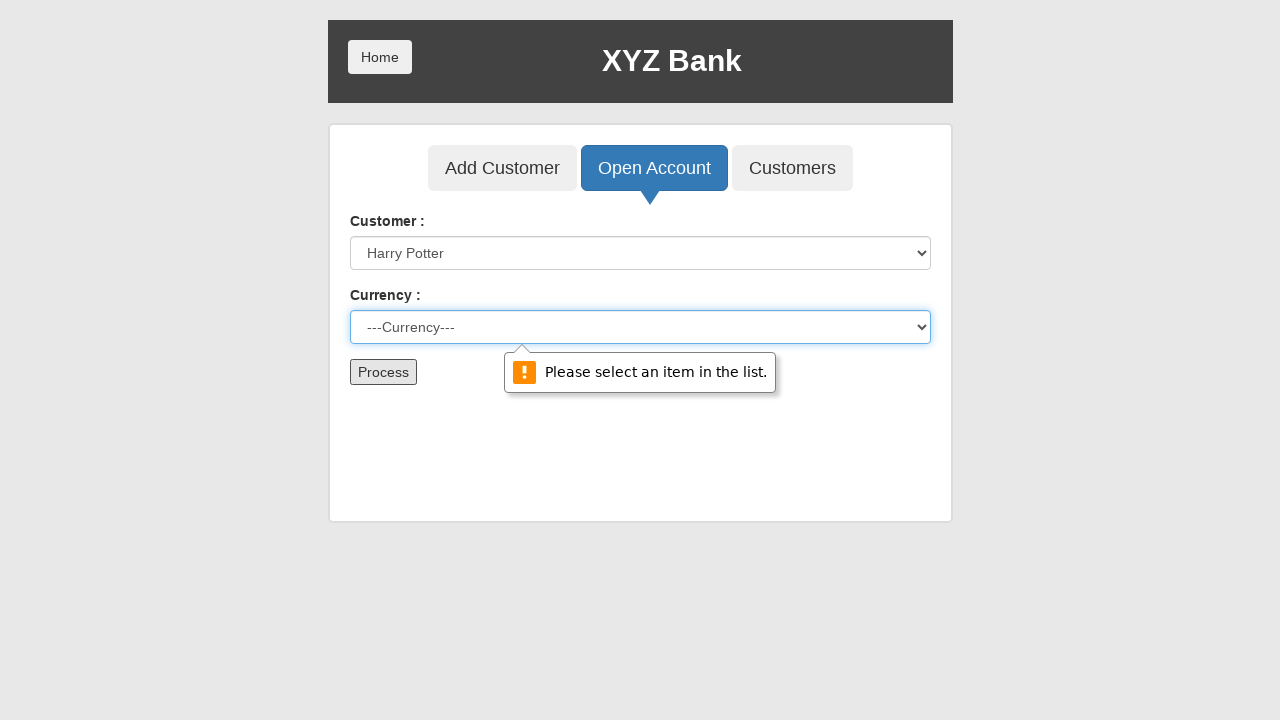

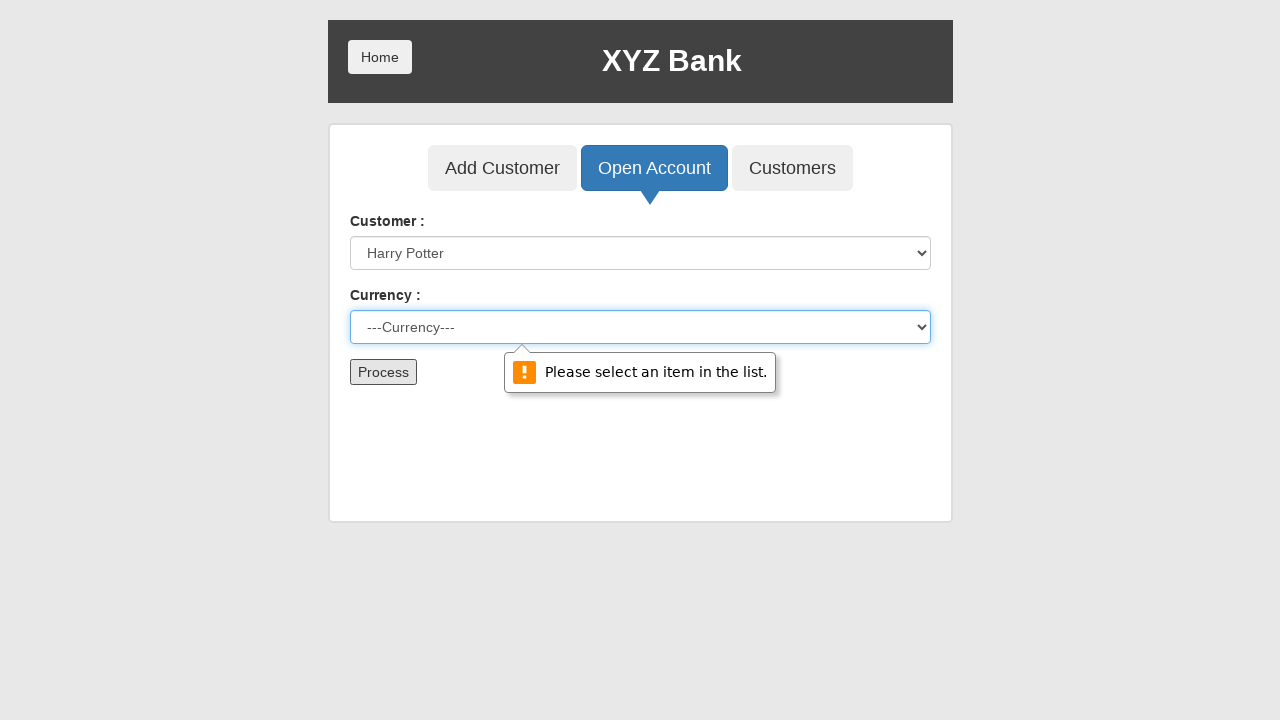